Tests JavaScript alert handling by clicking a button inside an iframe, reading the alert text, and dismissing it

Starting URL: https://www.w3schools.com/jsref/tryit.asp?filename=tryjsref_alert

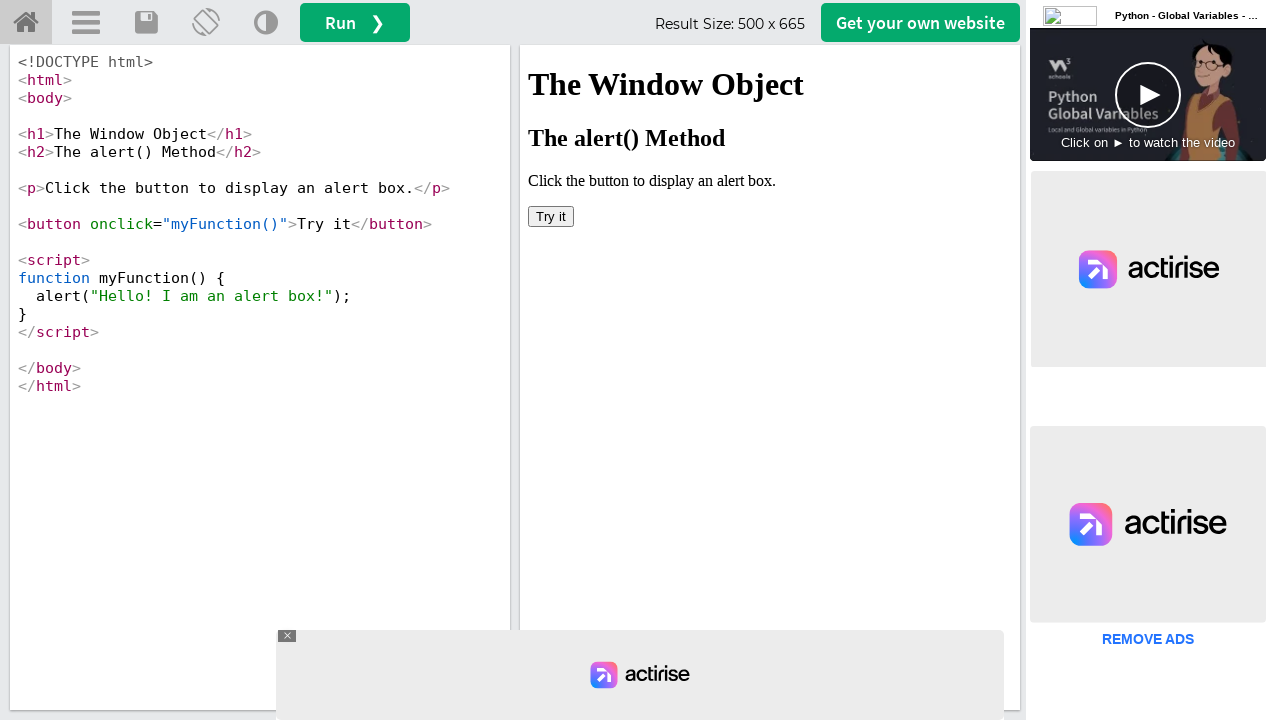

Waited for iframe#iframeResult to load
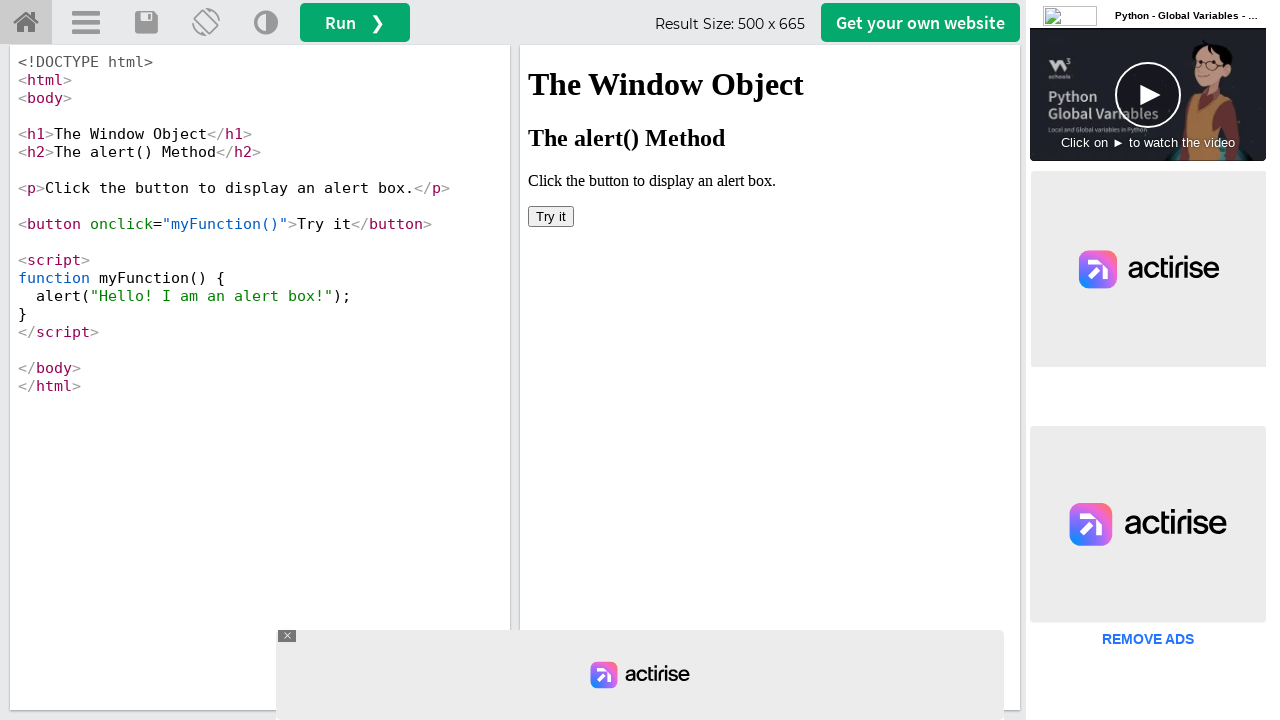

Located iframe#iframeResult frame
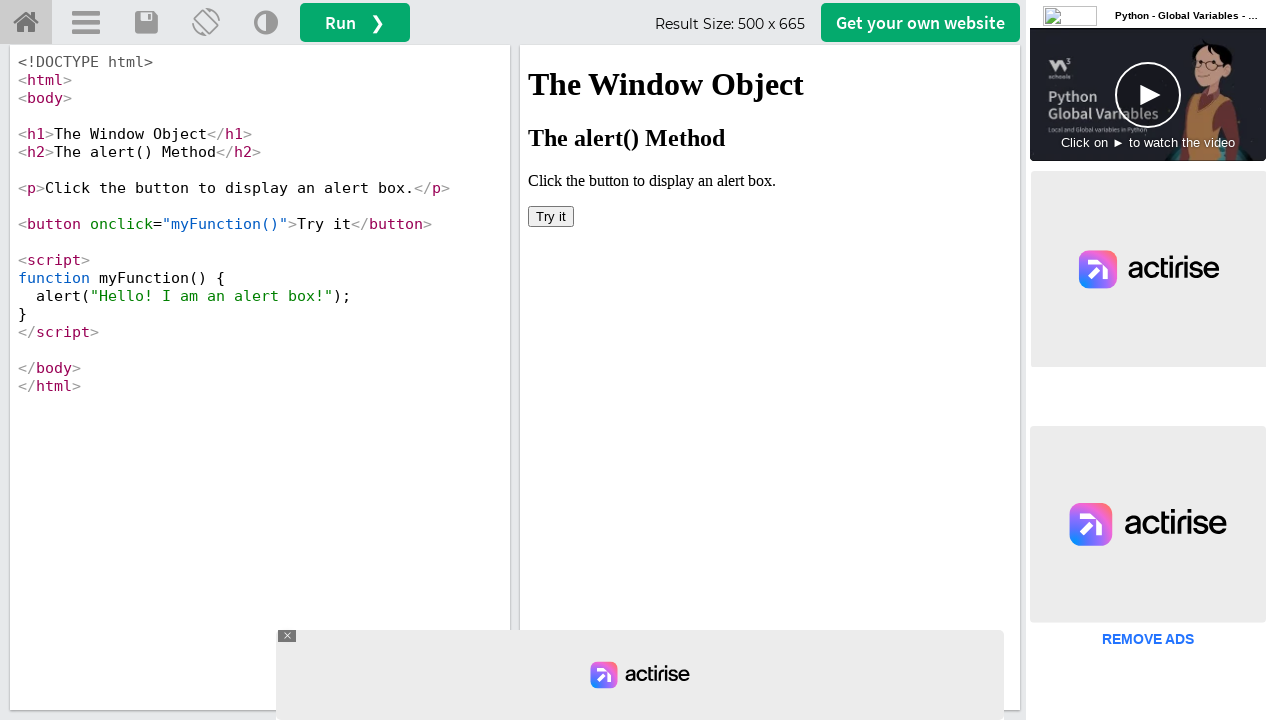

Clicked 'Try it' button inside iframe to trigger alert at (551, 216) on iframe#iframeResult >> internal:control=enter-frame >> button:has-text('Try it')
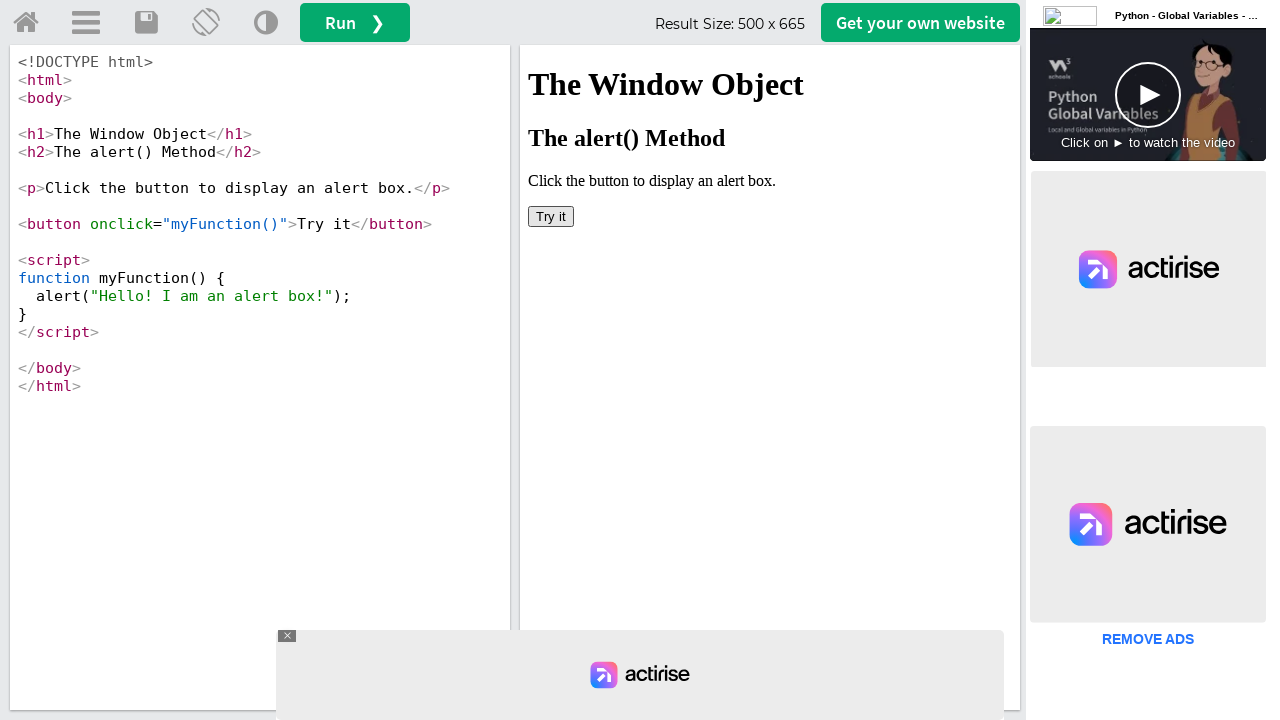

Set up dialog handler to dismiss alert
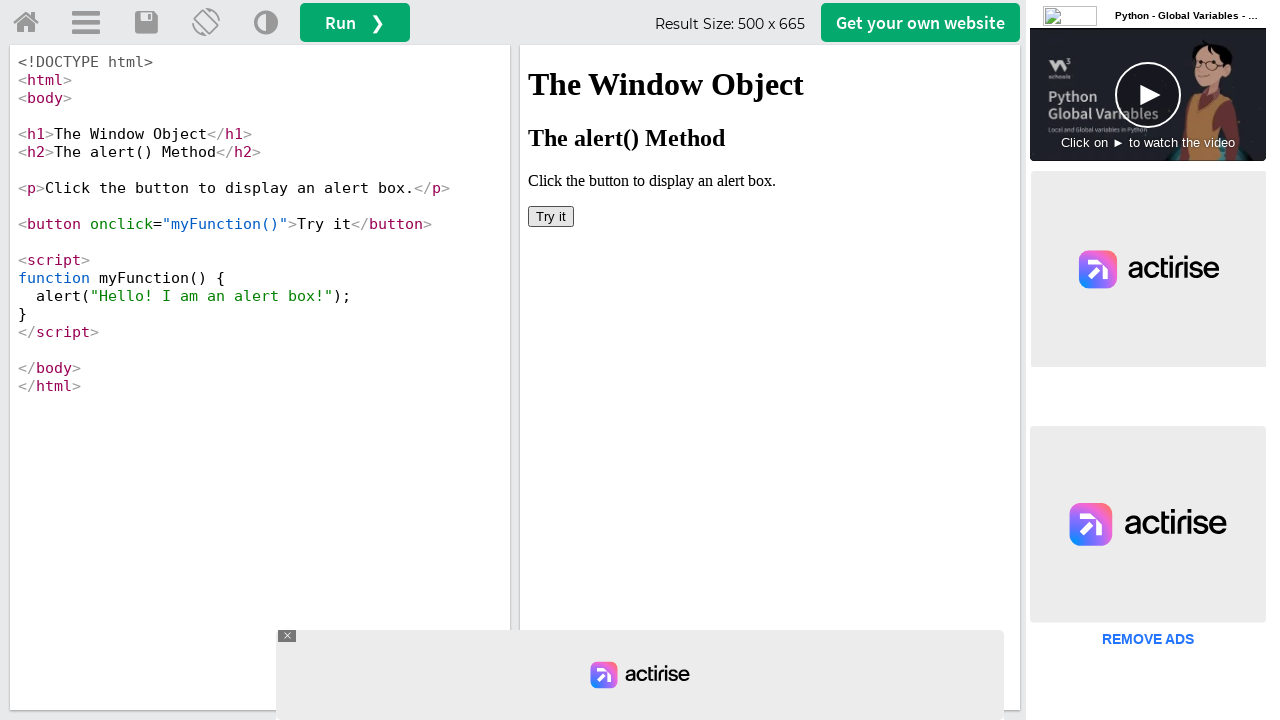

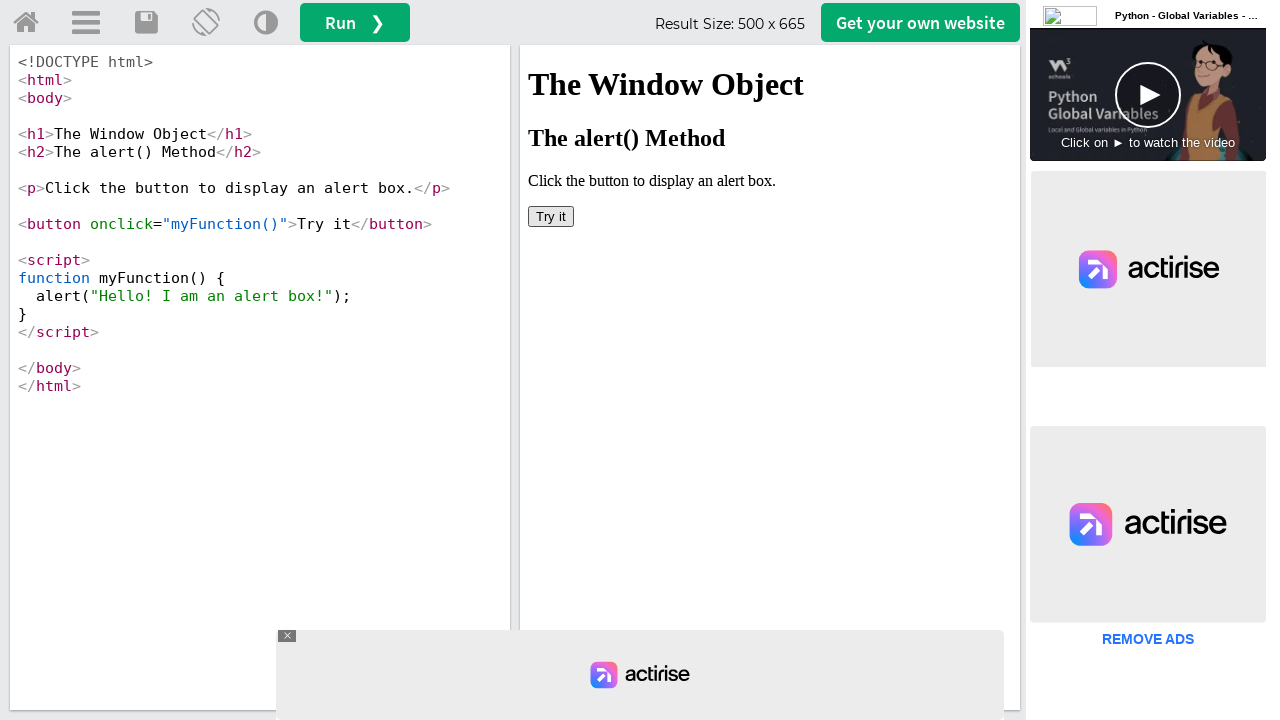